Tests that clicking the "Make Appointment" button when not logged in redirects the user to the login page

Starting URL: https://katalon-demo-cura.herokuapp.com/

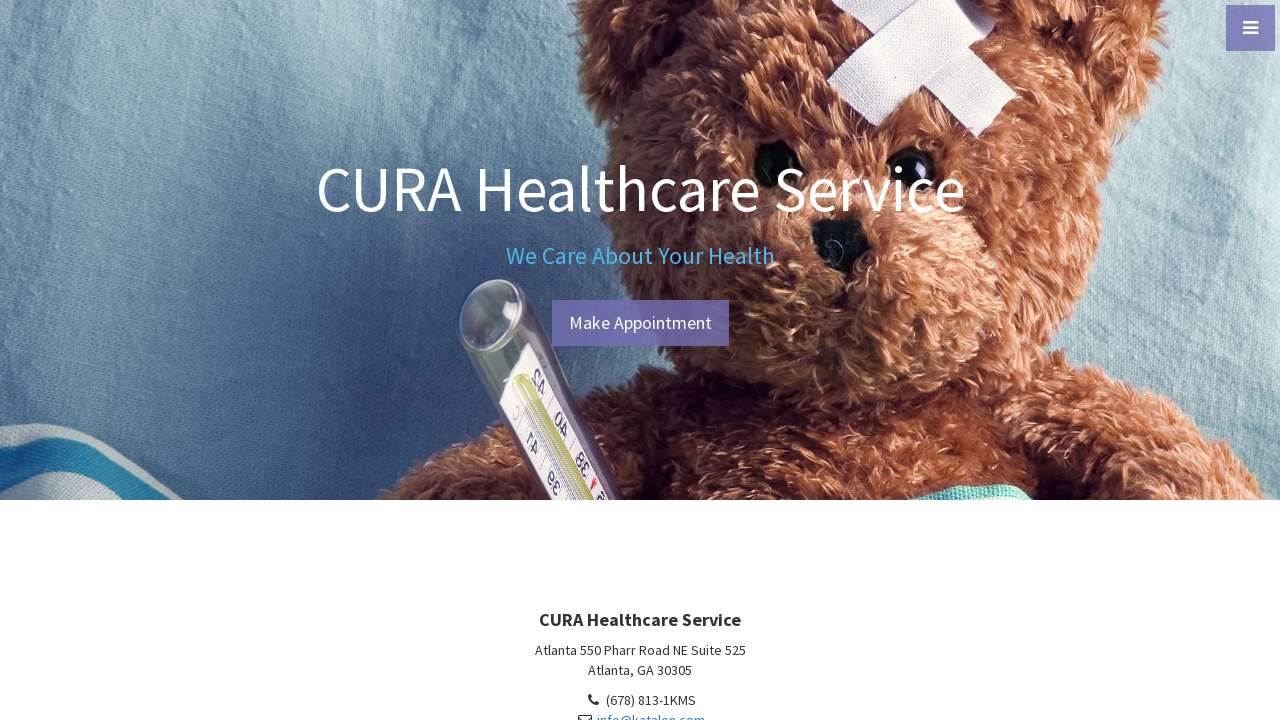

Clicked 'Make Appointment' button while not logged in at (640, 323) on #btn-make-appointment
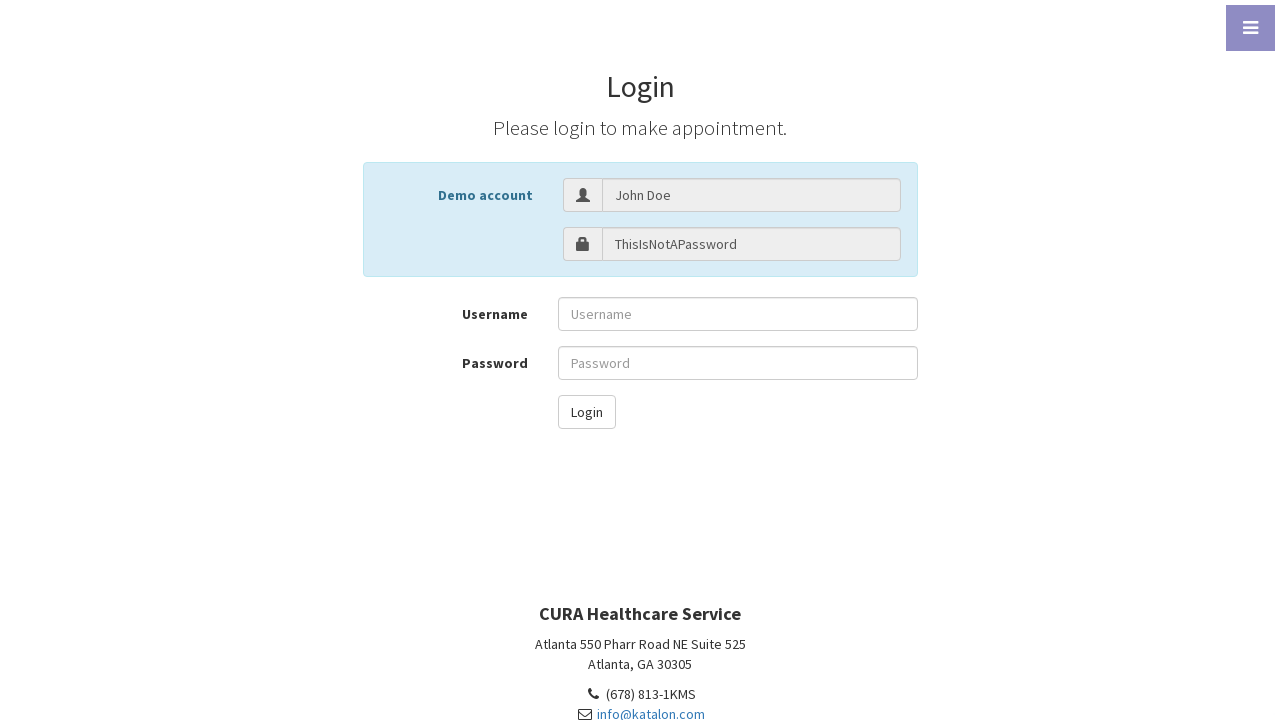

Verified redirect to login page at https://katalon-demo-cura.herokuapp.com/profile.php#login
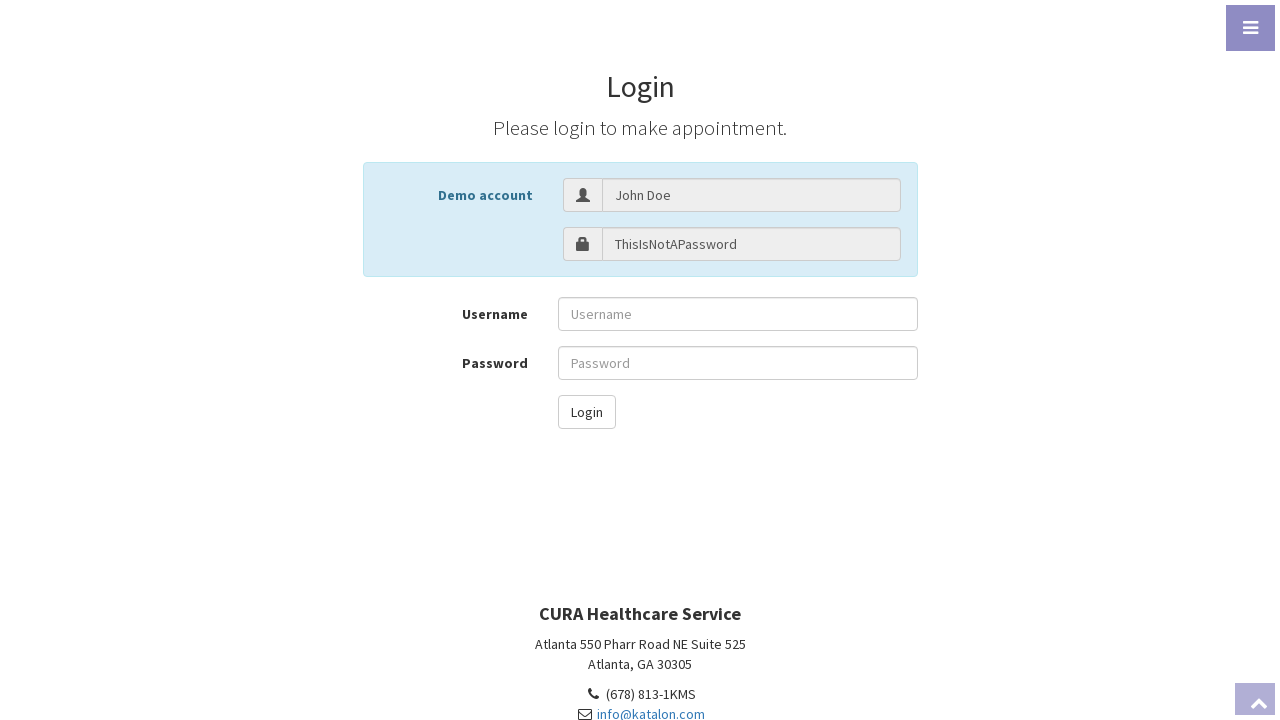

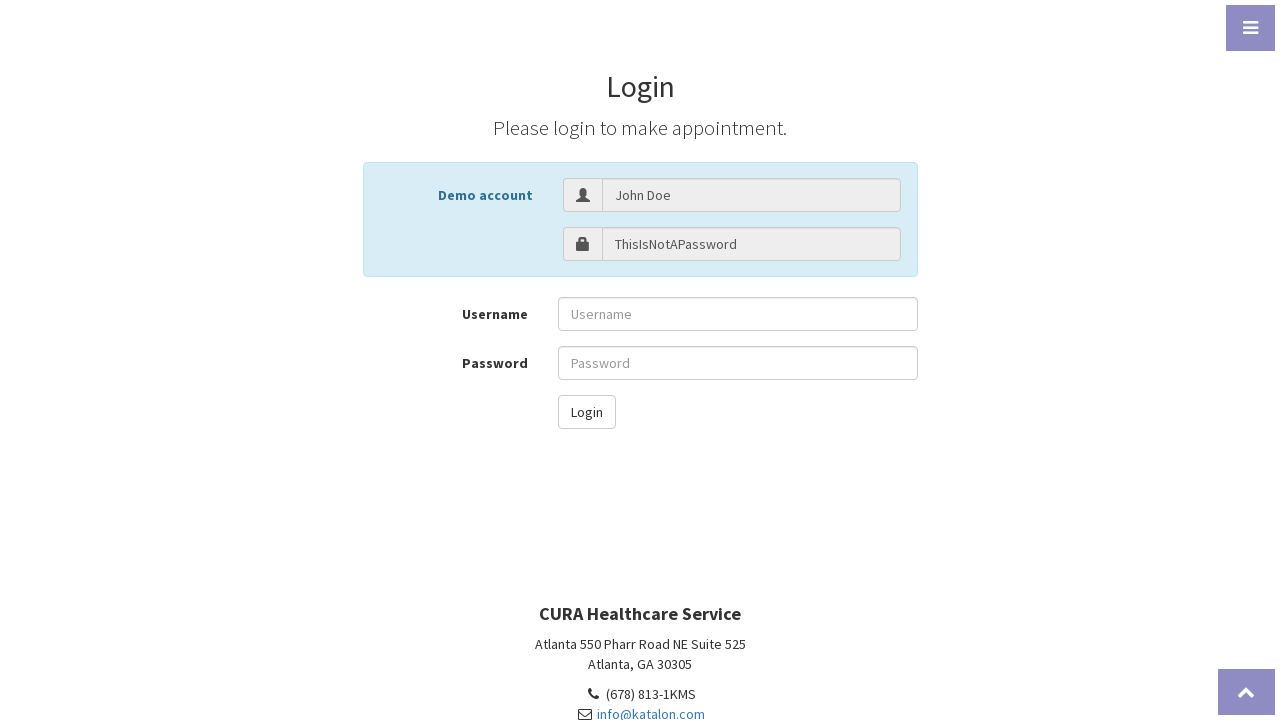